Tests the football statistics page by clicking the "All matches" toggle button, selecting Argentina from the country dropdown, and verifying that match data loads in the table.

Starting URL: https://www.adamchoi.co.uk/teamgoals/detailed

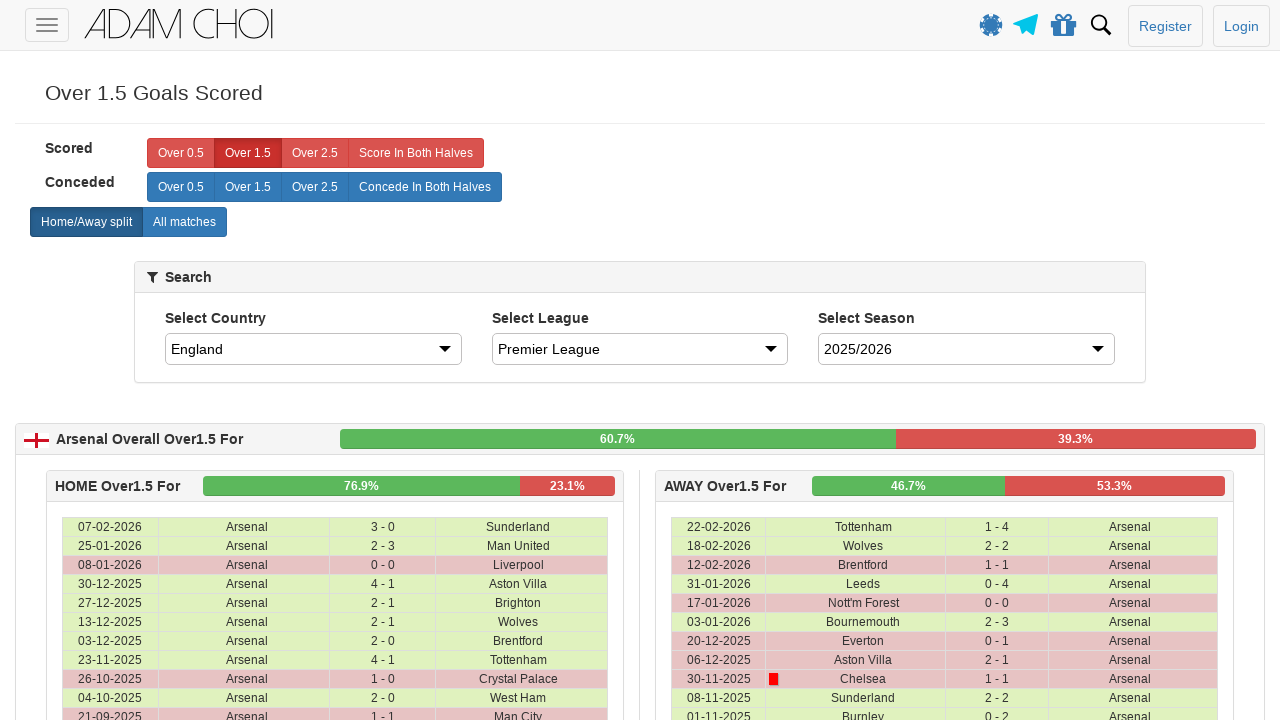

Clicked the 'All matches' toggle button at (184, 222) on xpath=//*[@id="page-wrapper"]/div/home-away-selector/div/div/div/div/label[2]
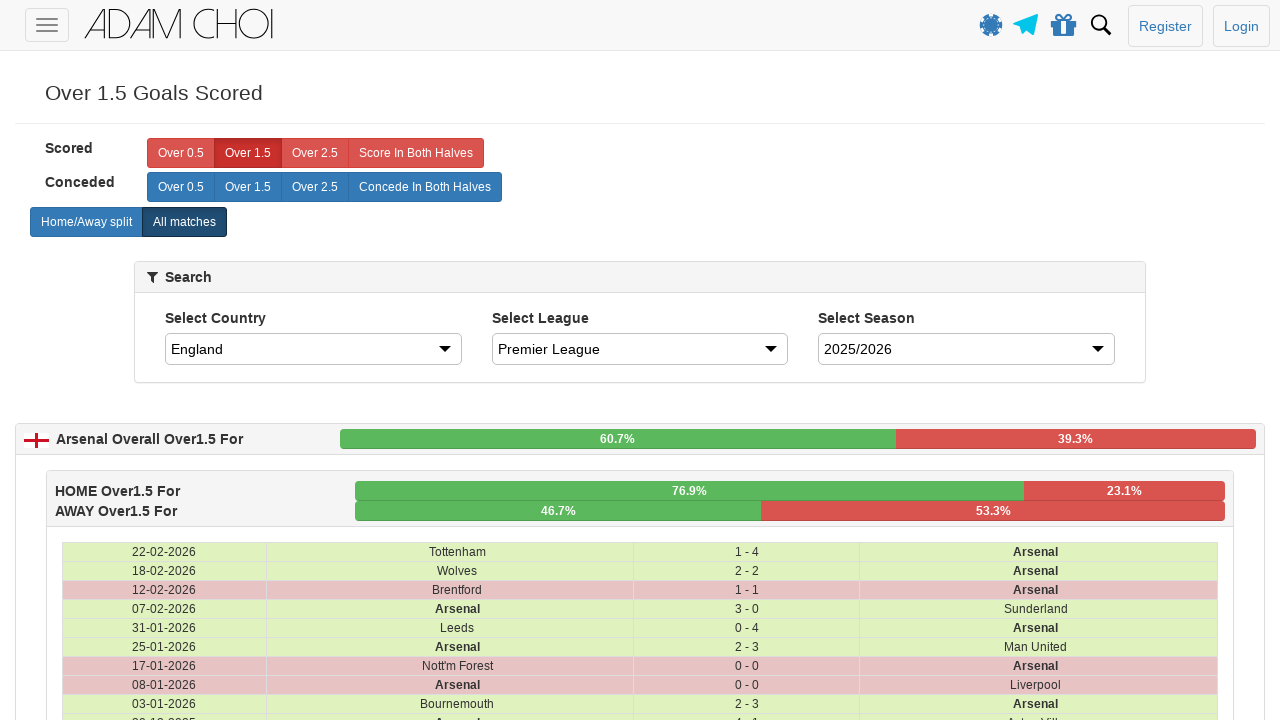

Selected Argentina from the country dropdown on #country
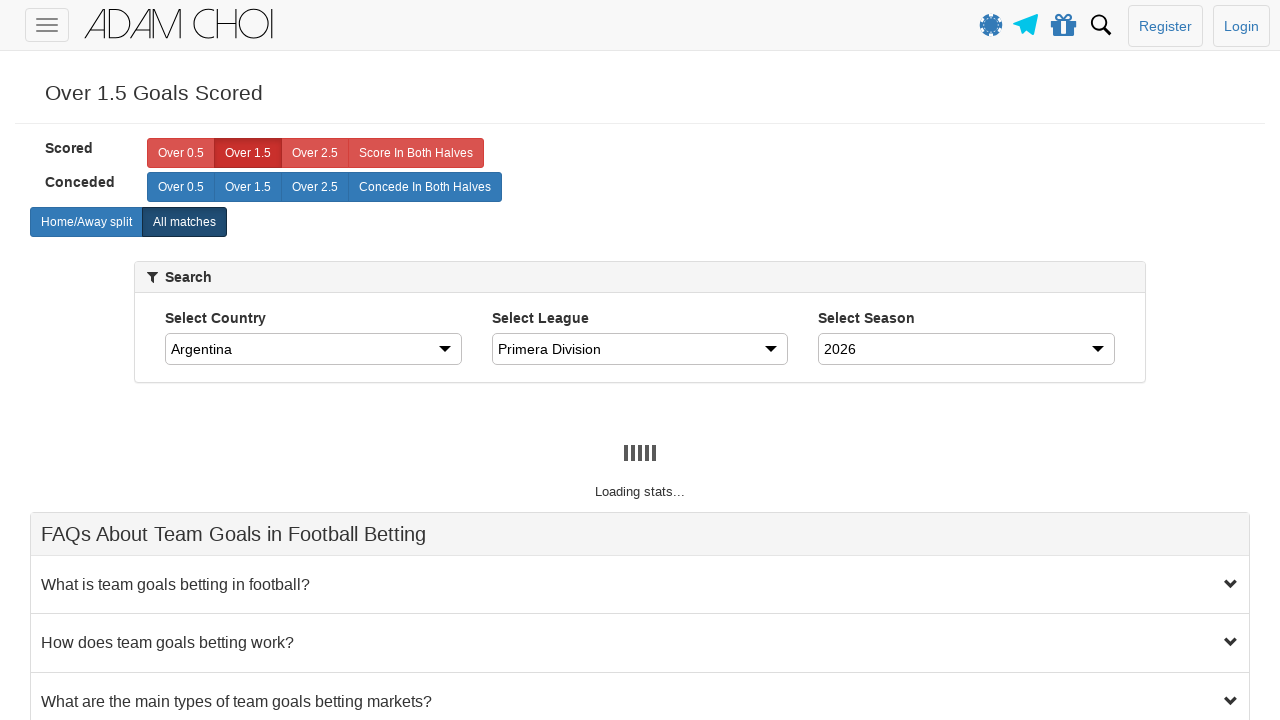

Waited 2 seconds for table data to load
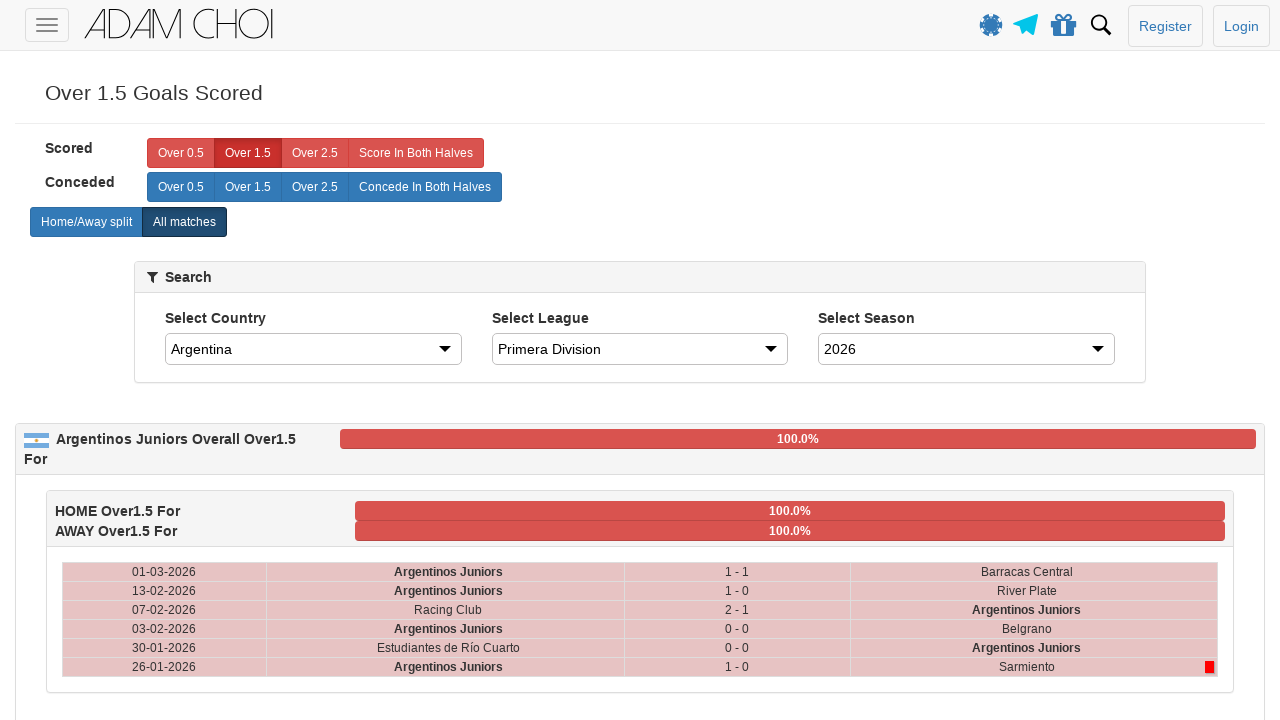

Verified that table rows are present
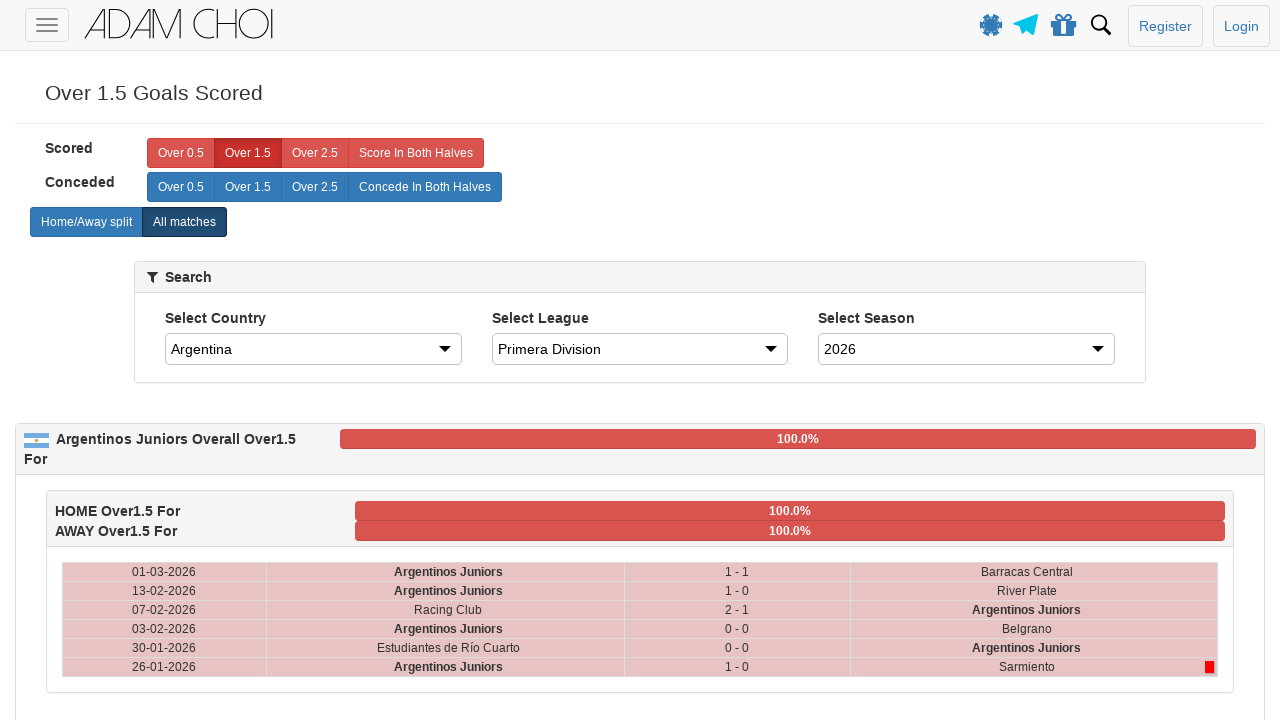

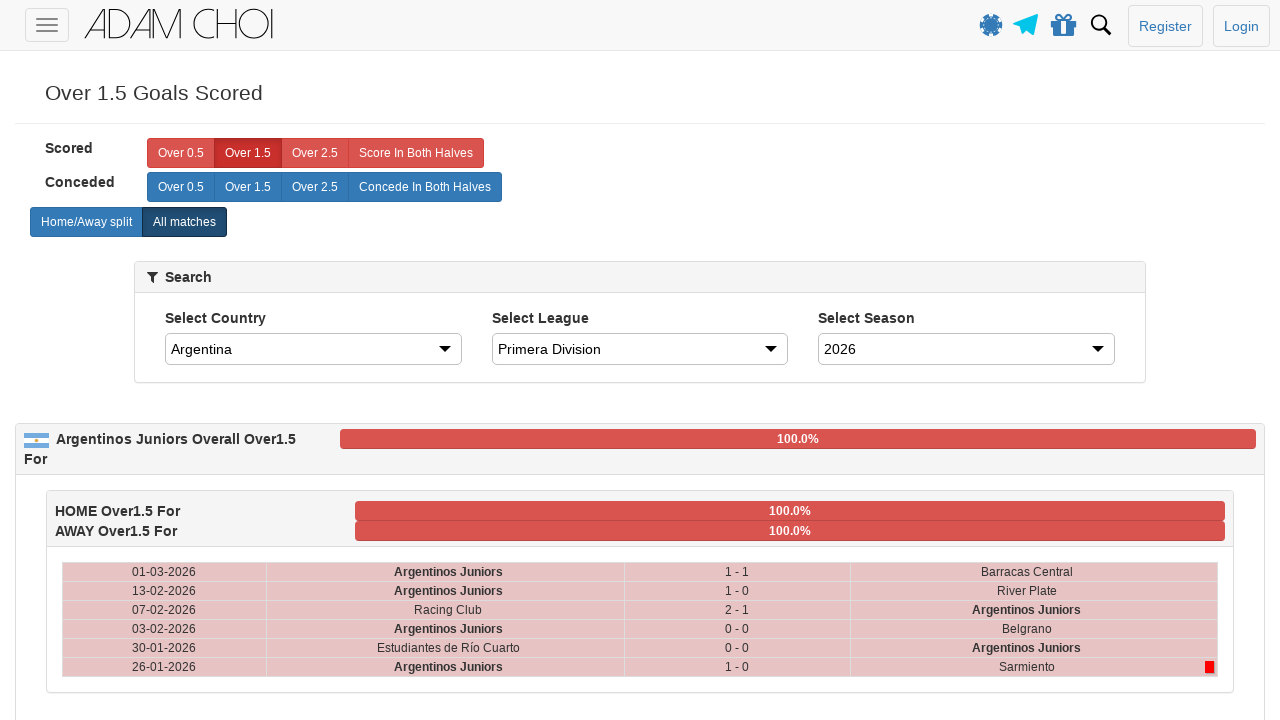